Tests form interactions on a demo website by selecting a radio button (male), choosing an option from a dropdown, and toggling three checkboxes on and off.

Starting URL: https://trytestingthis.netlify.app/

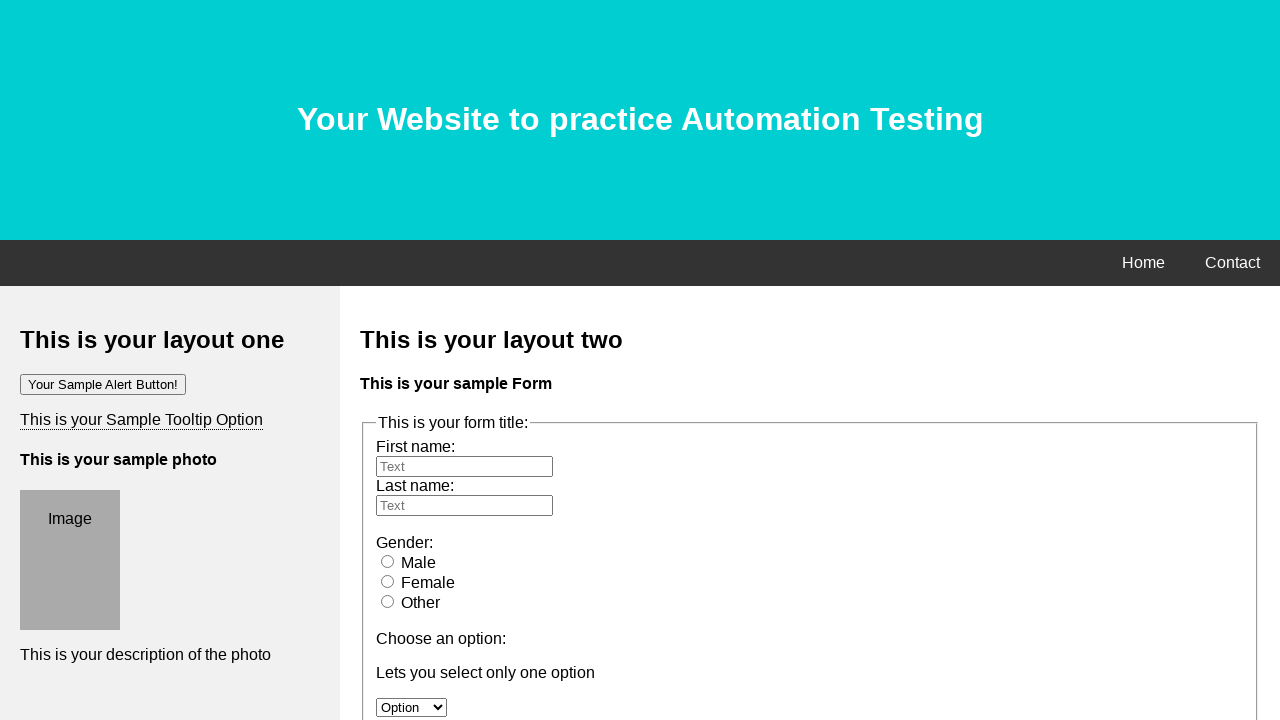

Clicked 'Male' radio button at (388, 561) on #male
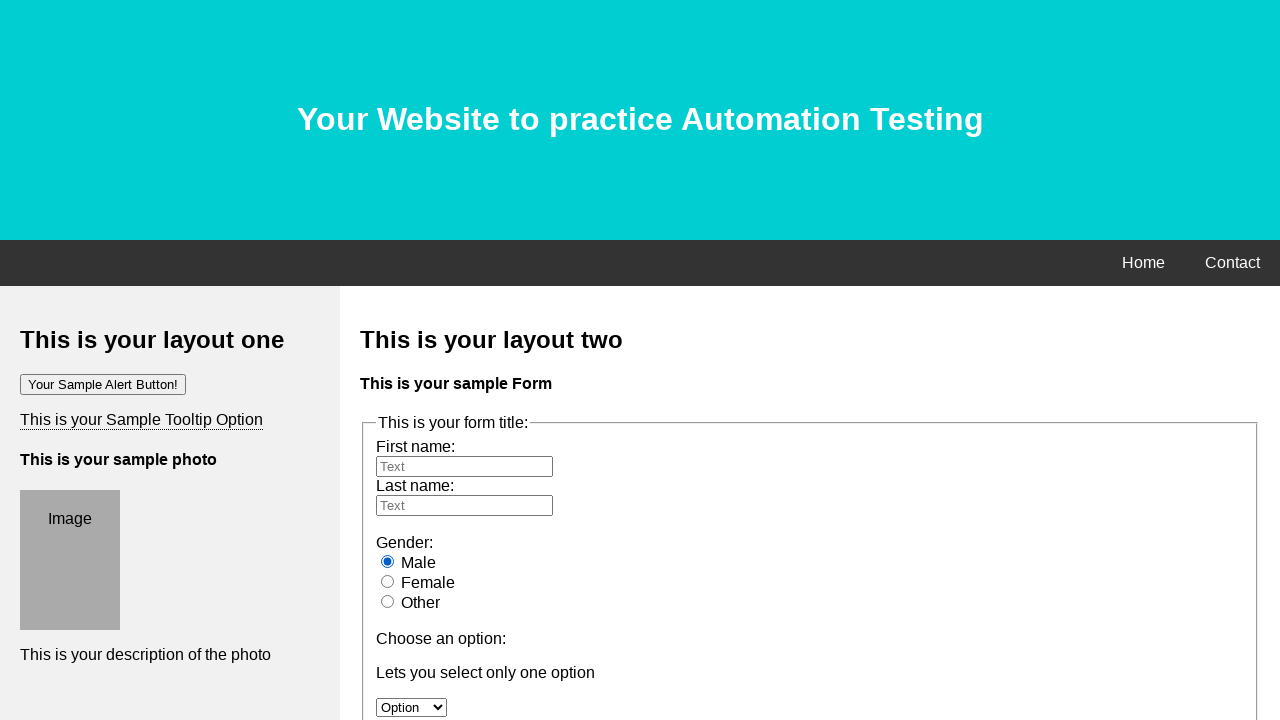

Verified 'Male' radio button is checked
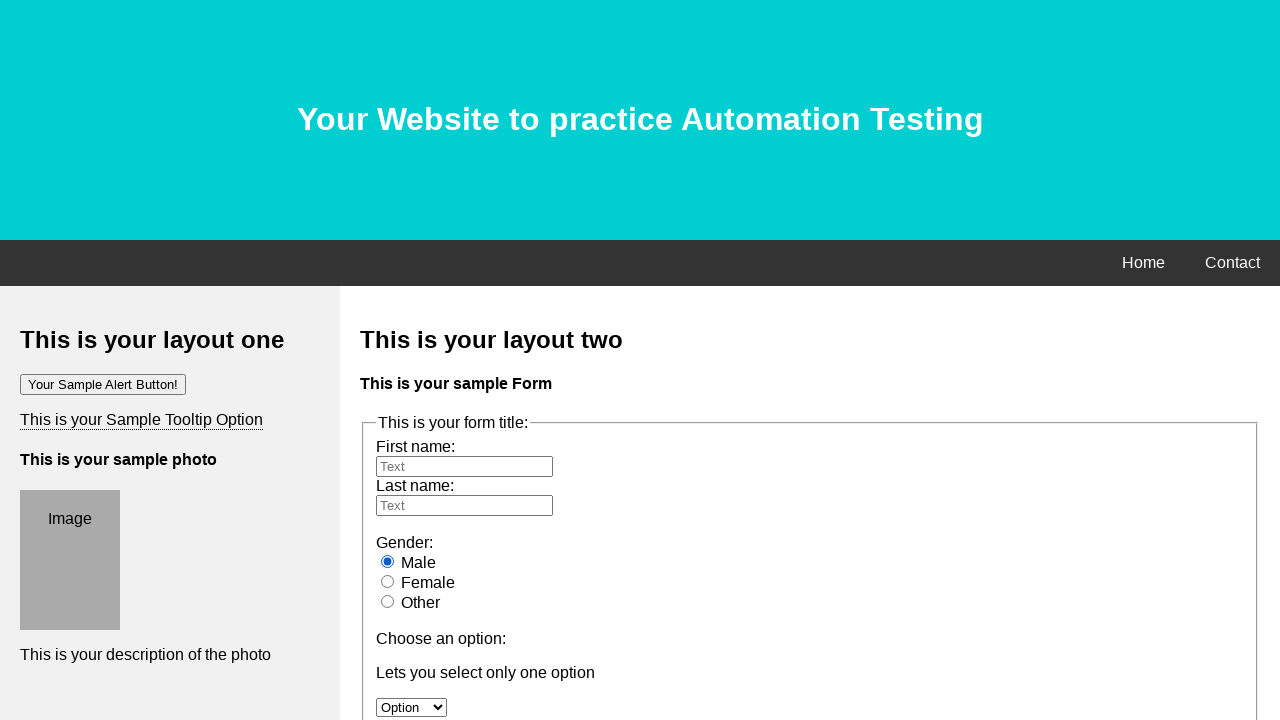

Selected 'option 1' from dropdown on #option
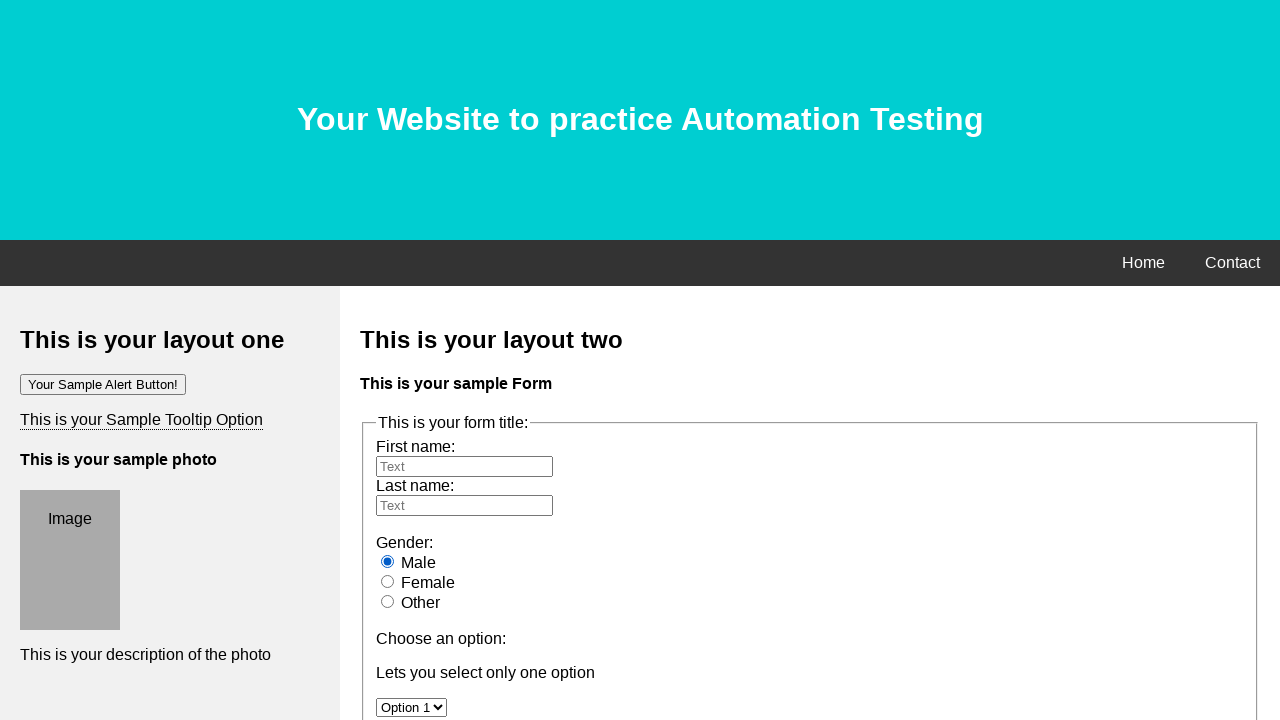

Toggled checkbox option 1 on at (386, 360) on input[name='option1']
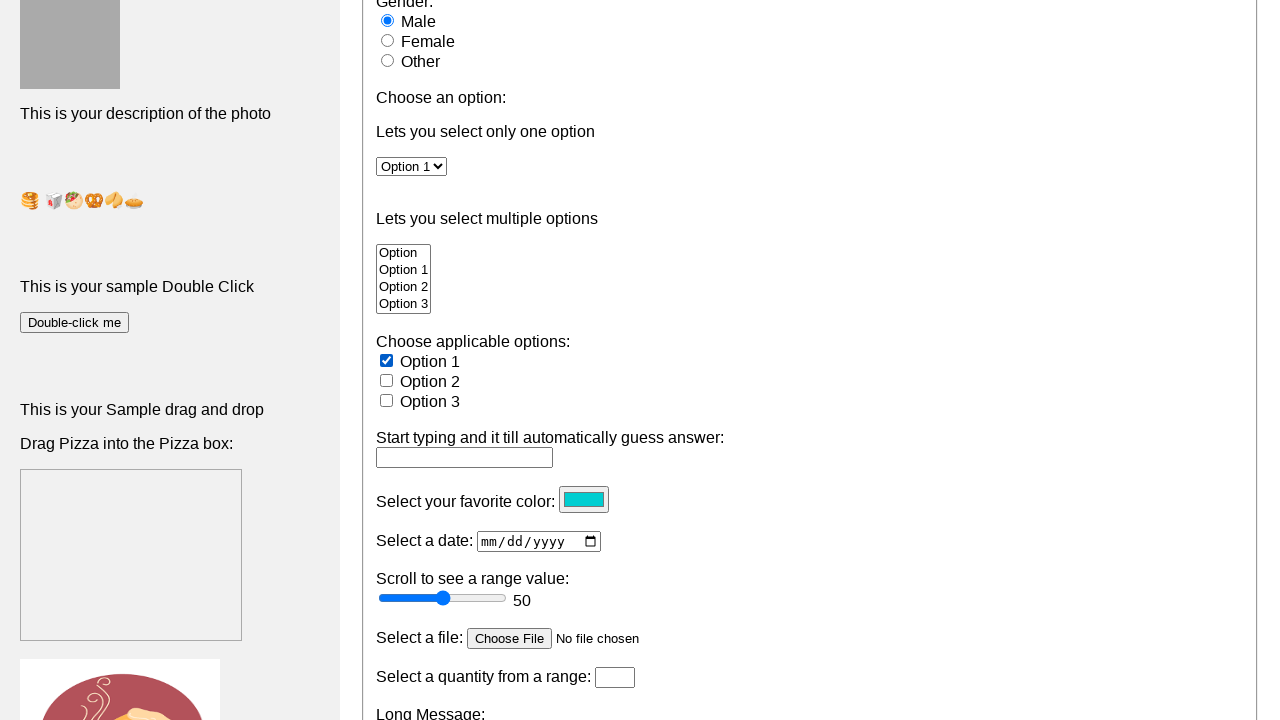

Waited 1000ms
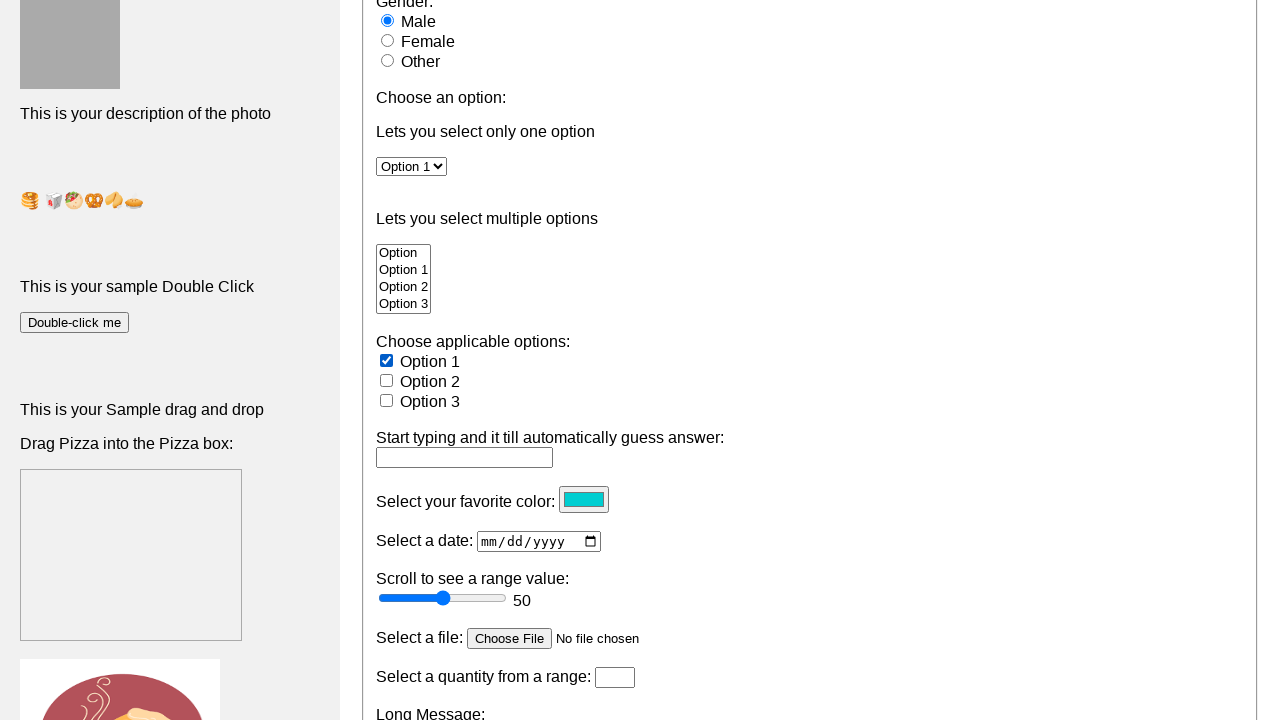

Toggled checkbox option 1 off at (386, 360) on input[name='option1']
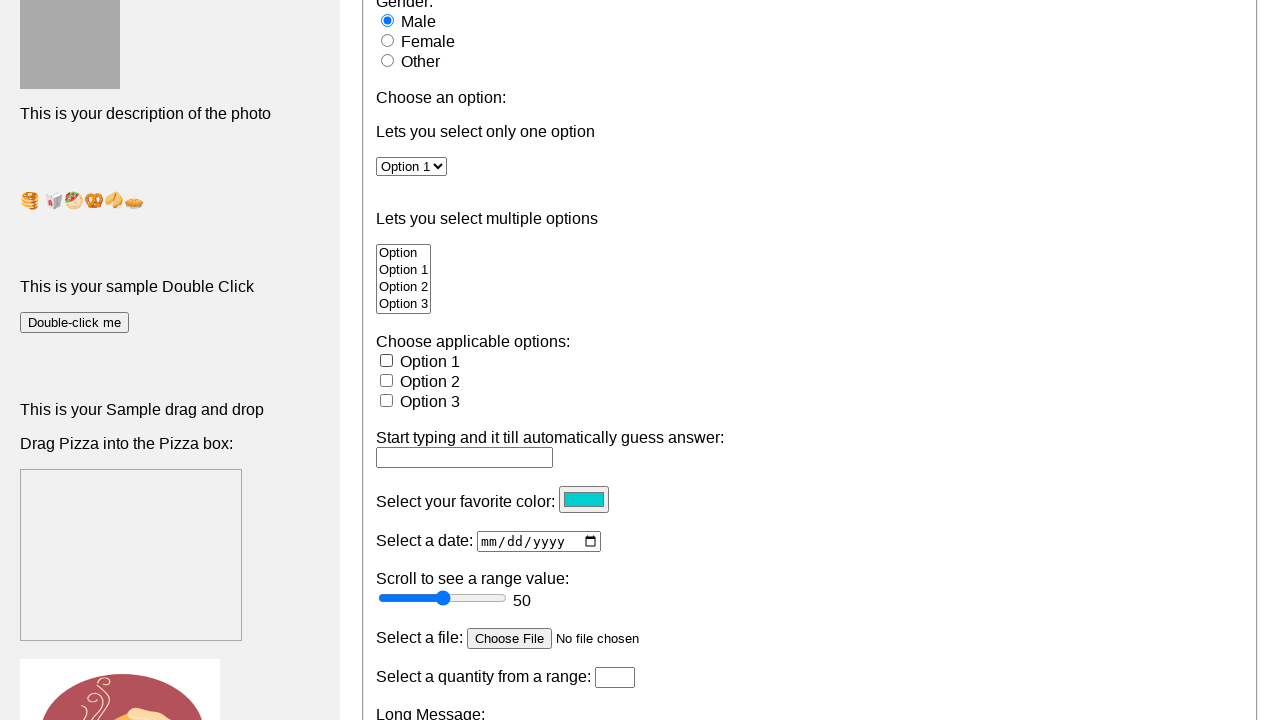

Toggled checkbox option 2 on at (386, 380) on input[name='option2']
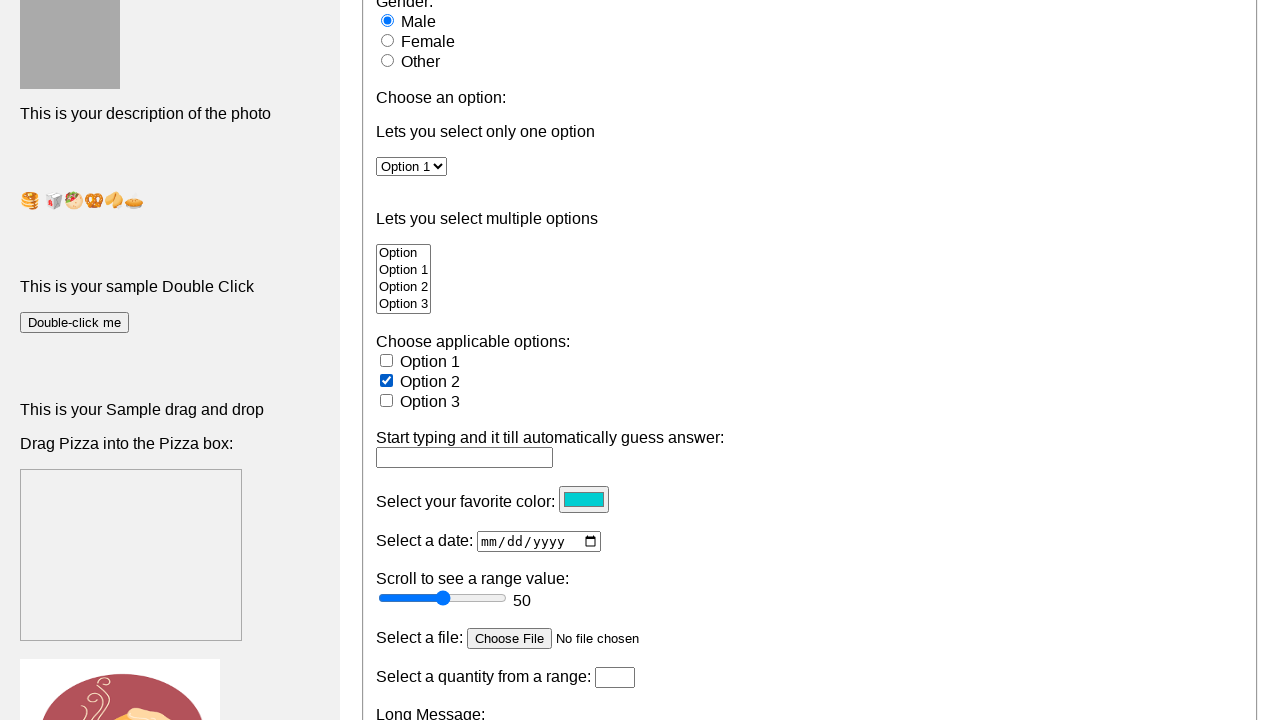

Waited 1000ms
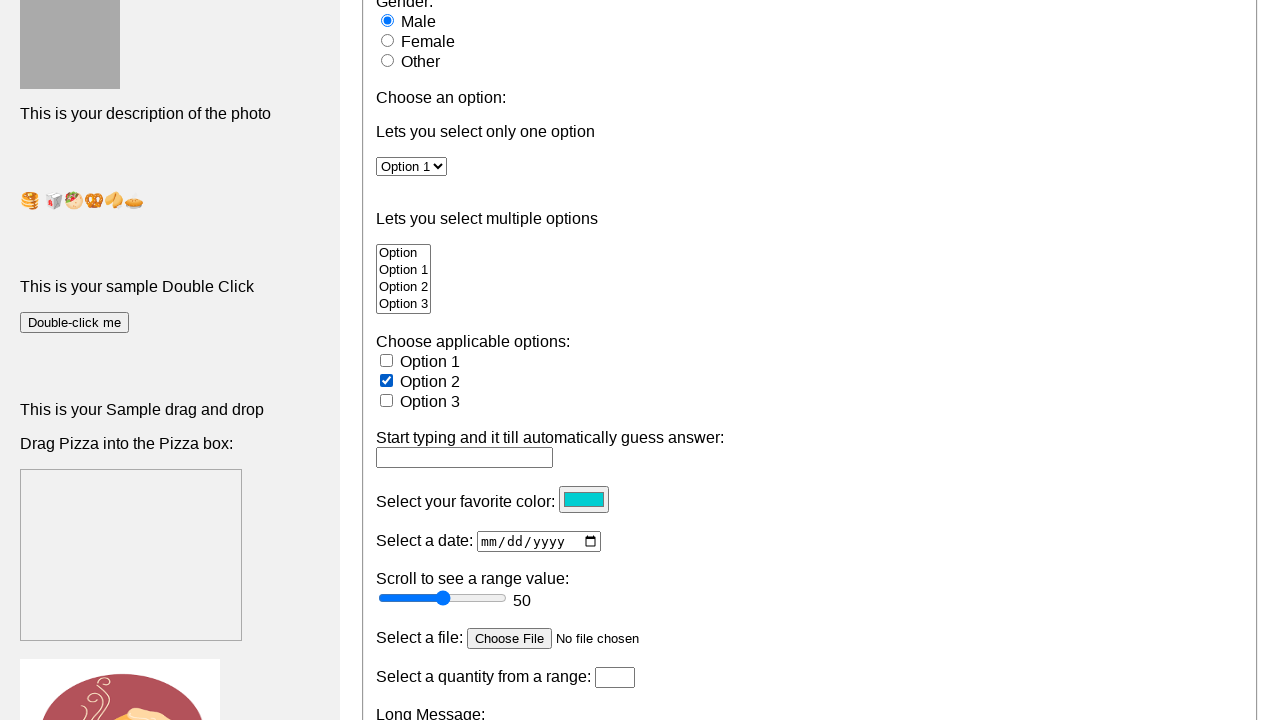

Toggled checkbox option 2 off at (386, 380) on input[name='option2']
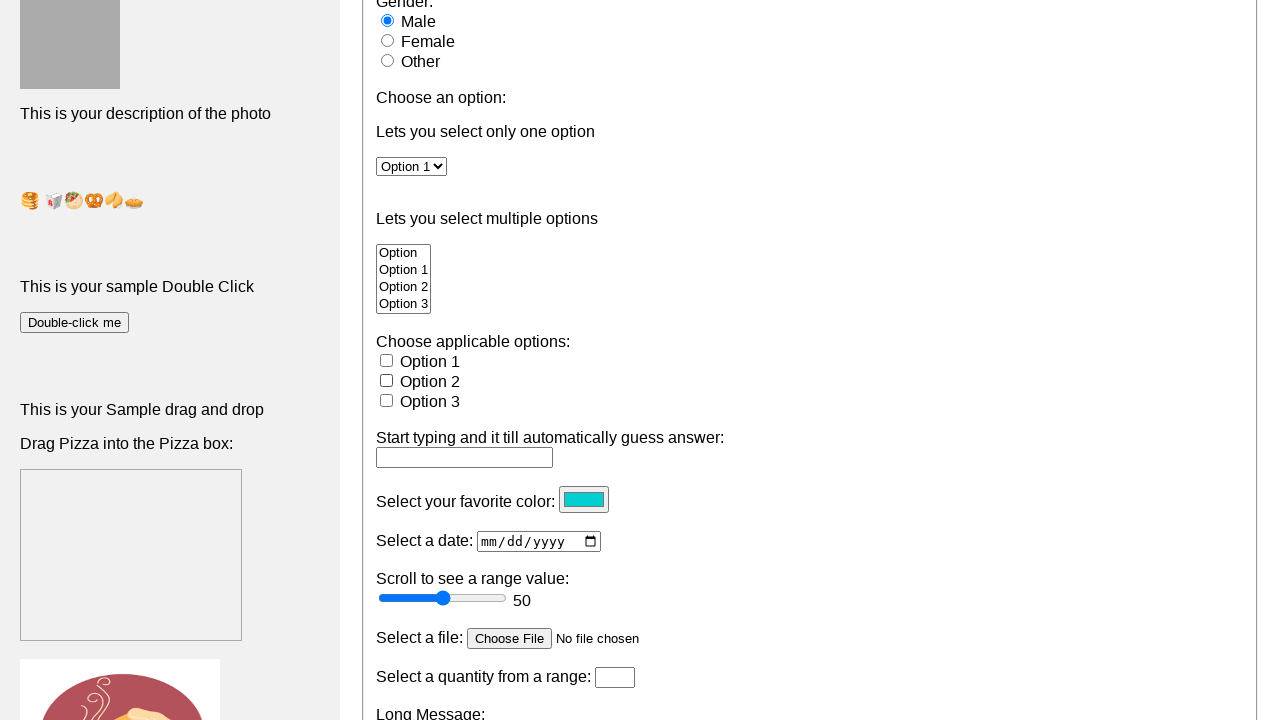

Toggled checkbox option 3 on at (386, 400) on input[name='option3']
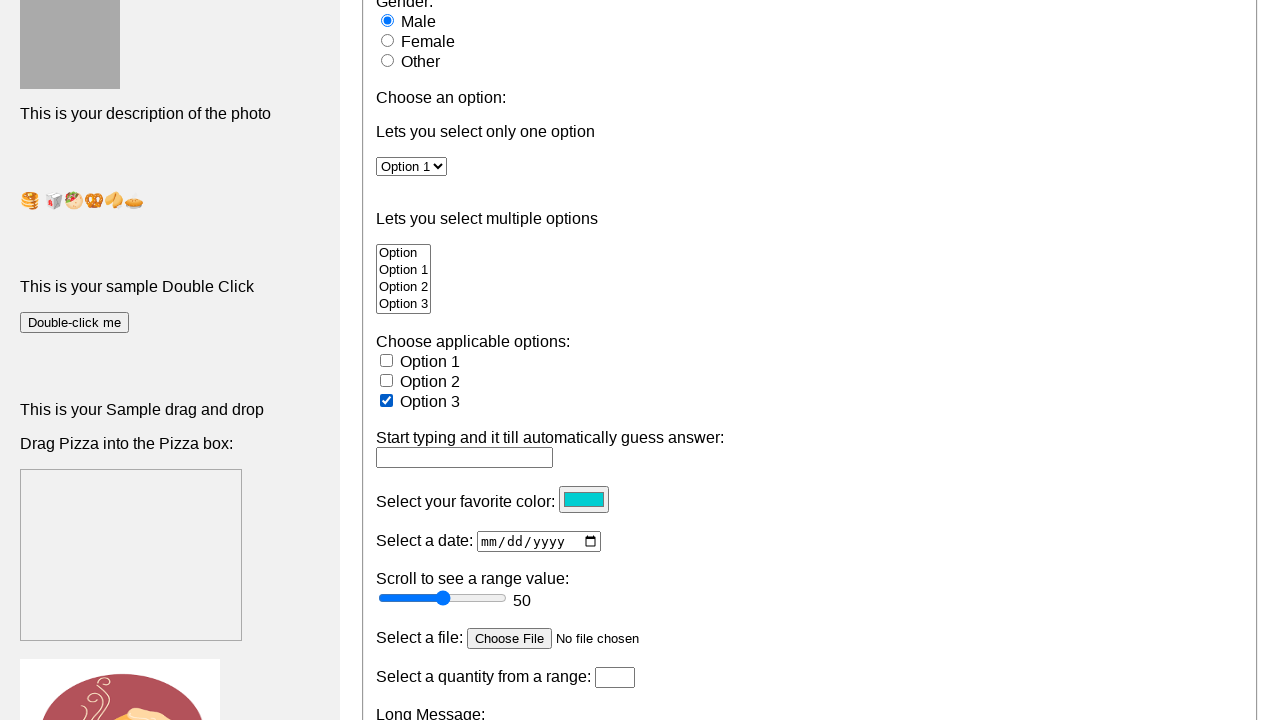

Waited 1000ms
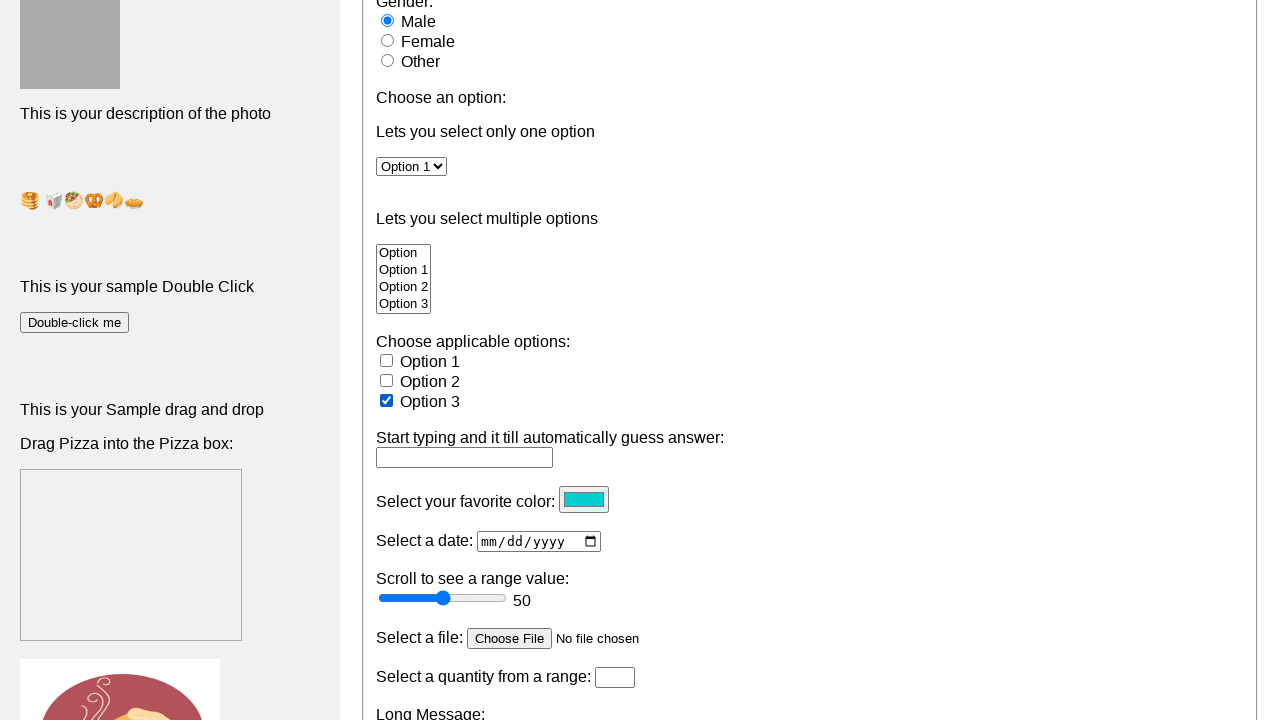

Toggled checkbox option 3 off at (386, 400) on input[name='option3']
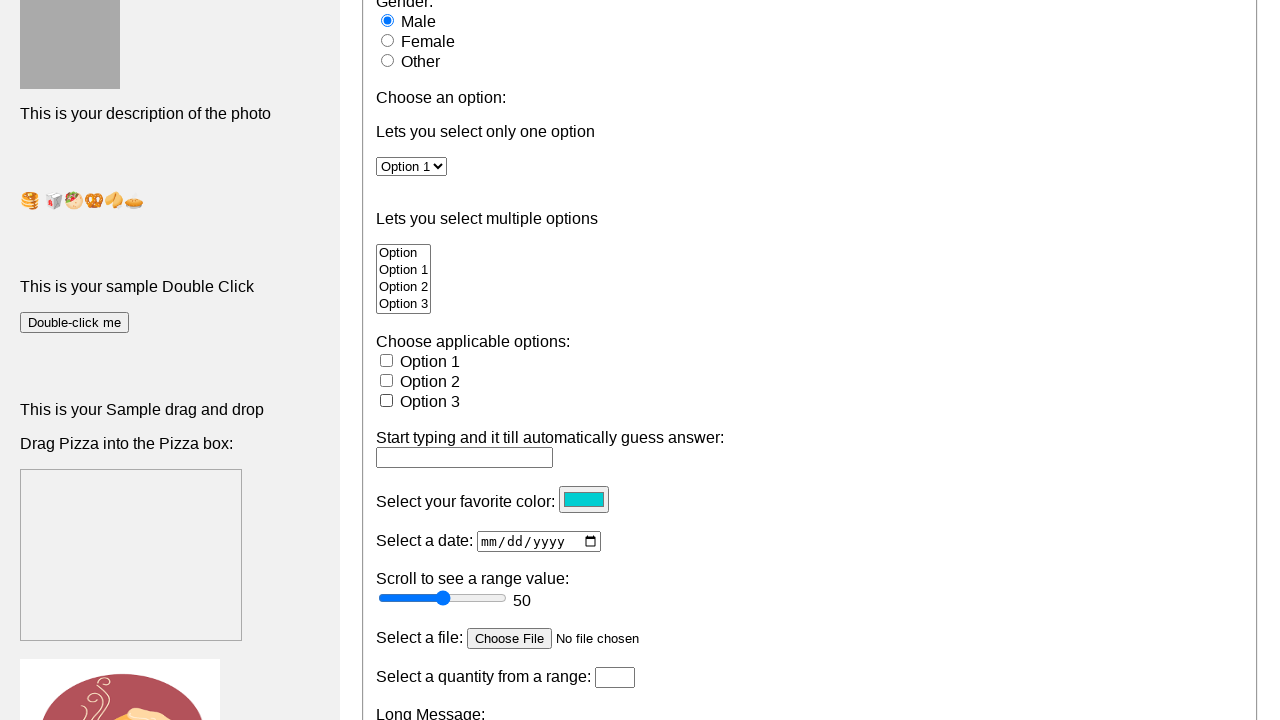

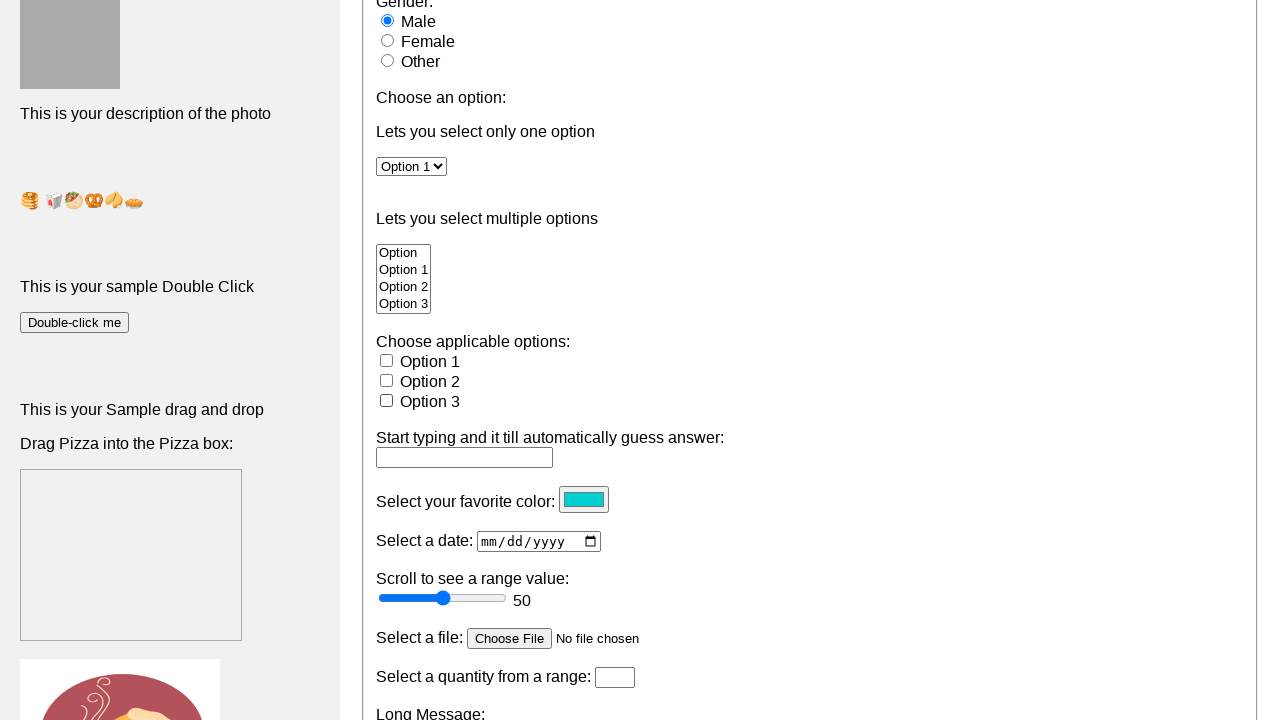